Tests adding a new todo item by typing in the input field and pressing enter

Starting URL: https://example.cypress.io/todo

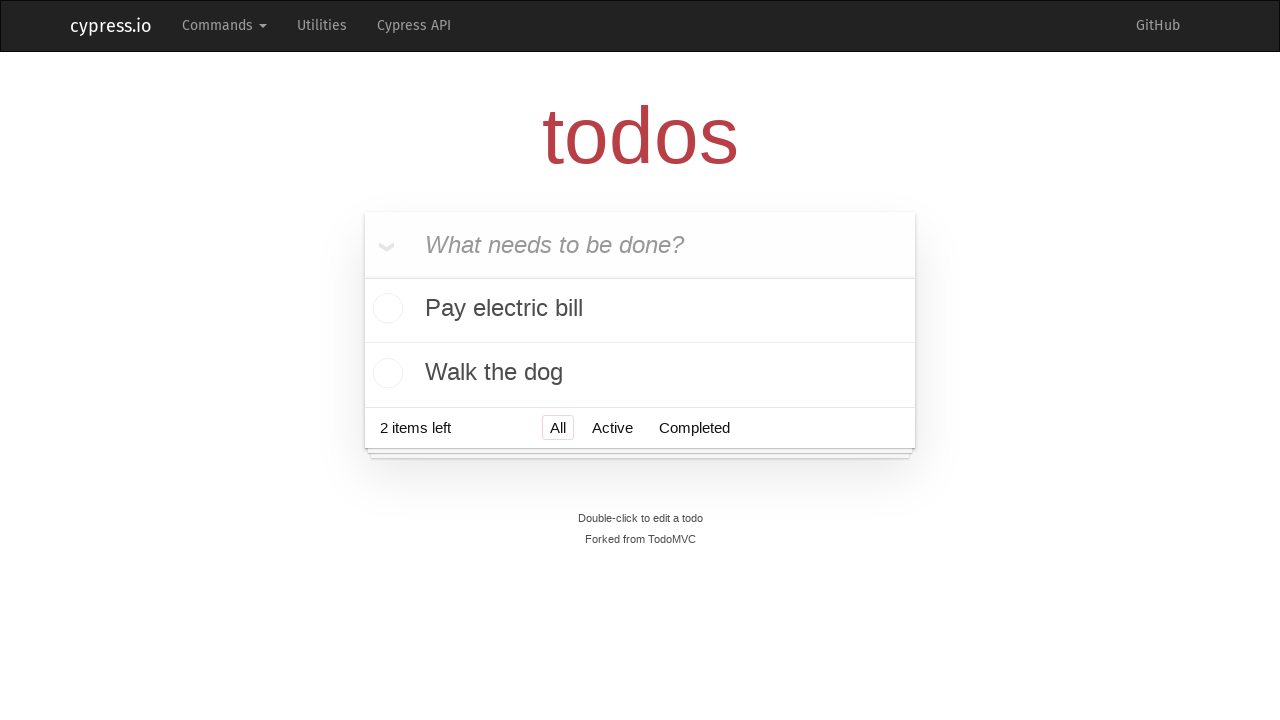

Filled new todo input field with 'Feed the cat' on [data-test=new-todo]
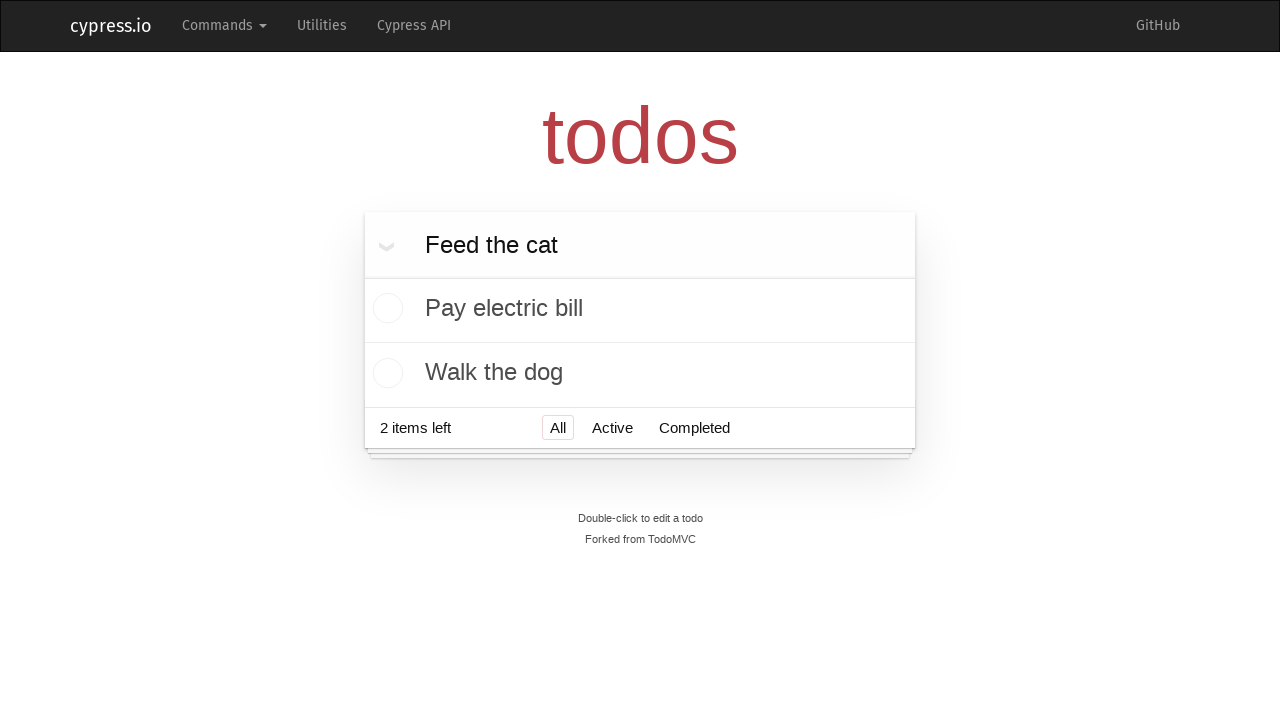

Pressed Enter to submit new todo item on [data-test=new-todo]
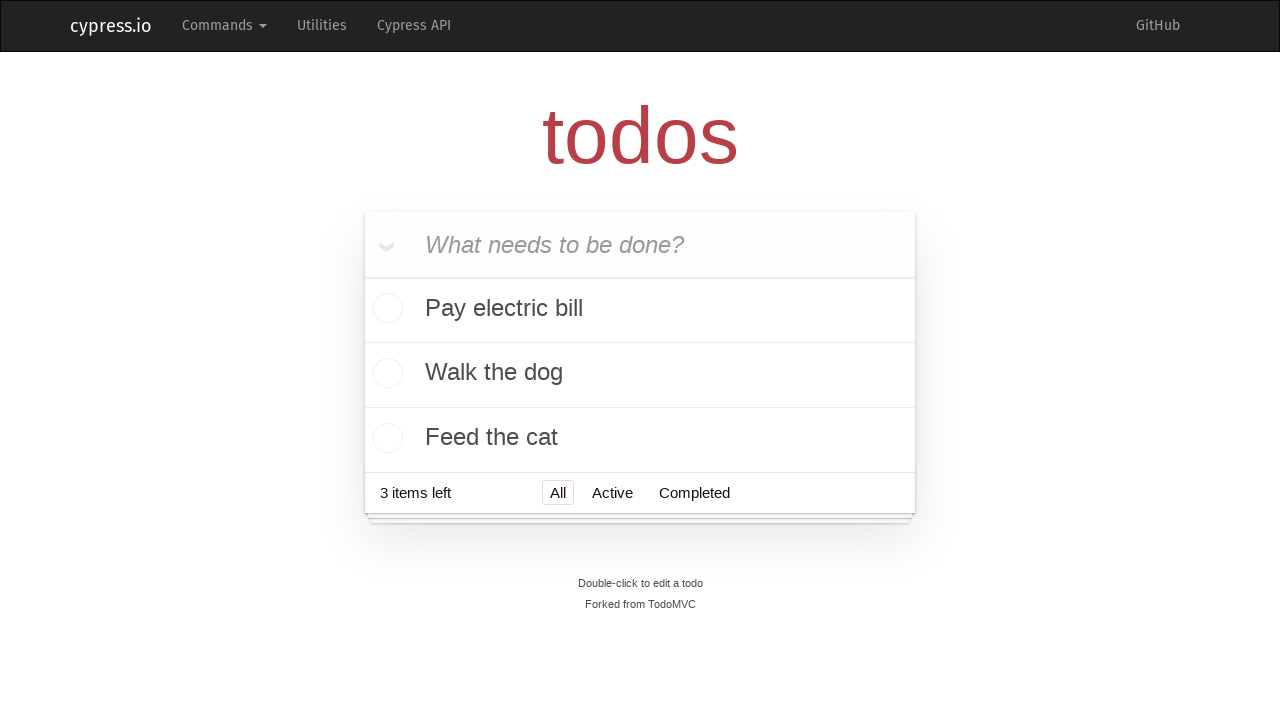

Waited for third todo item to appear in the list
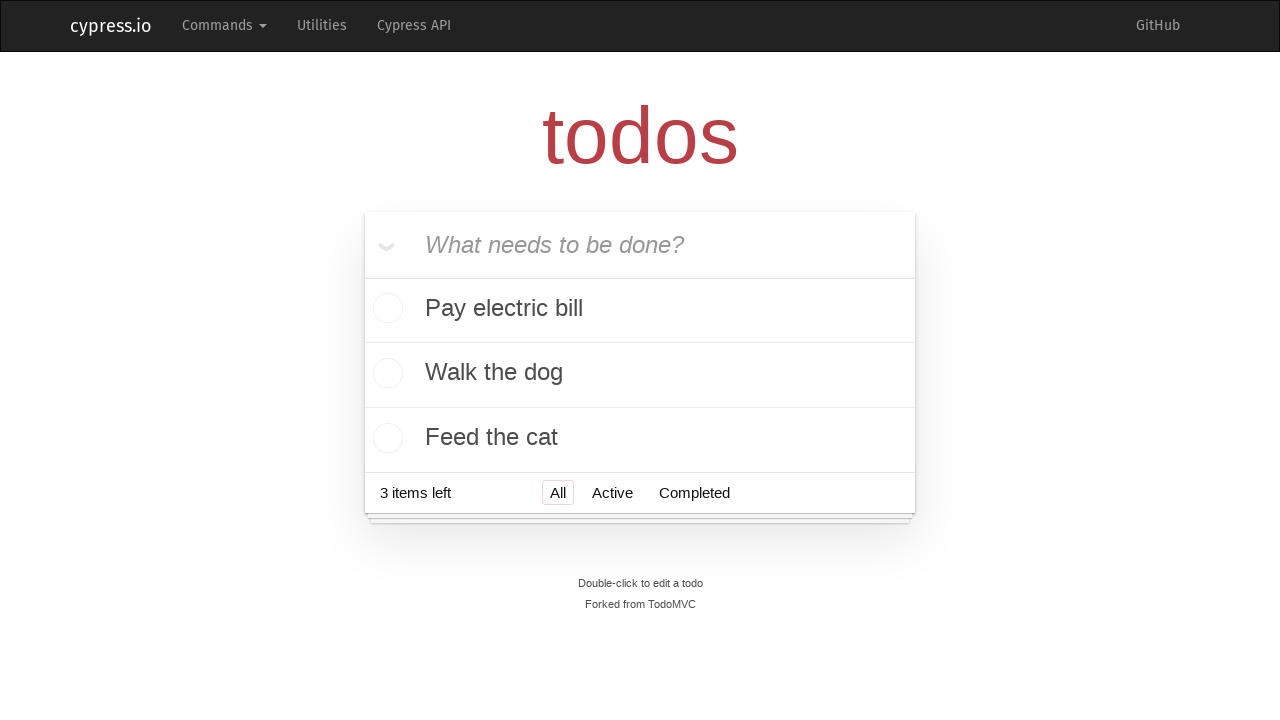

Located all todo list items
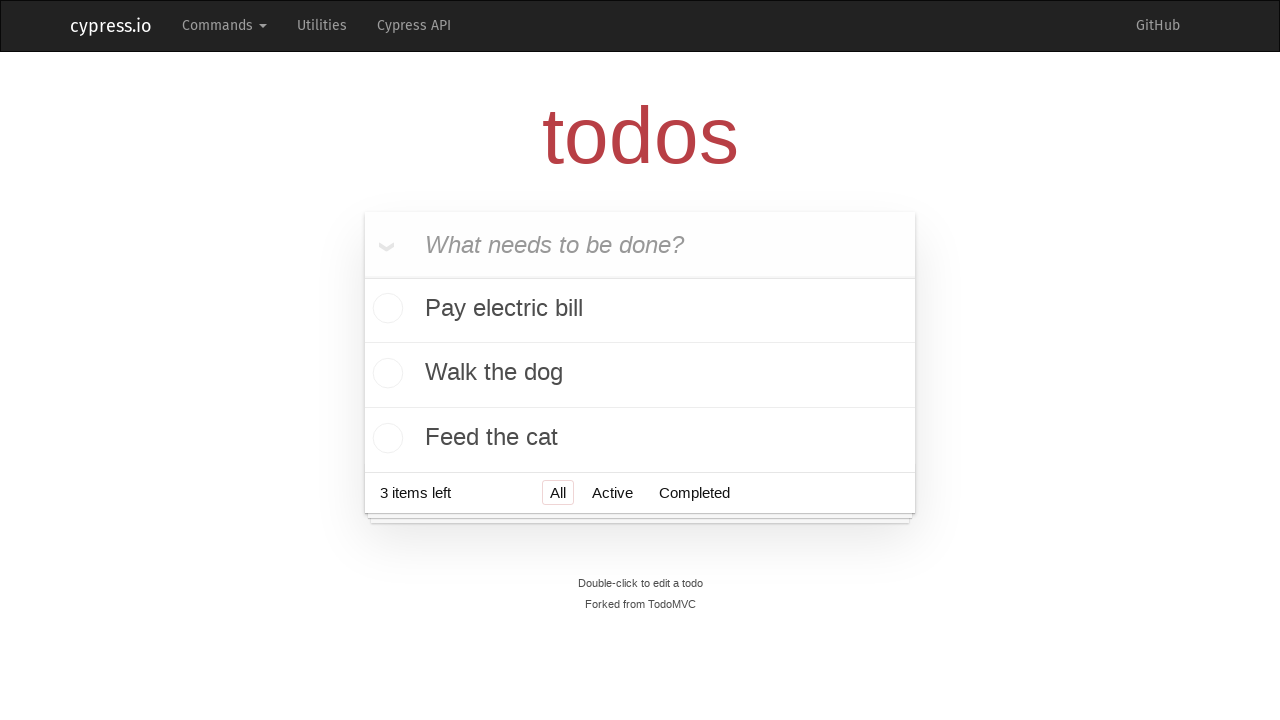

Verified todo list contains exactly 3 items
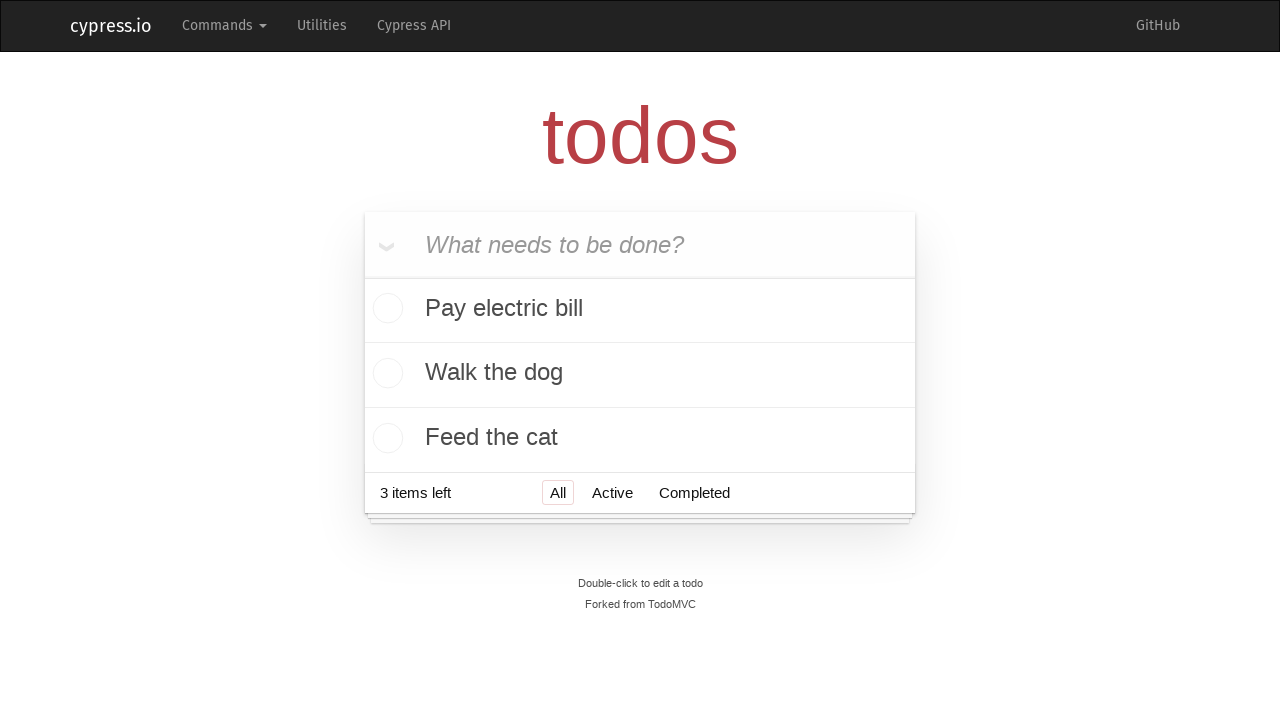

Verified last todo item text is 'Feed the cat'
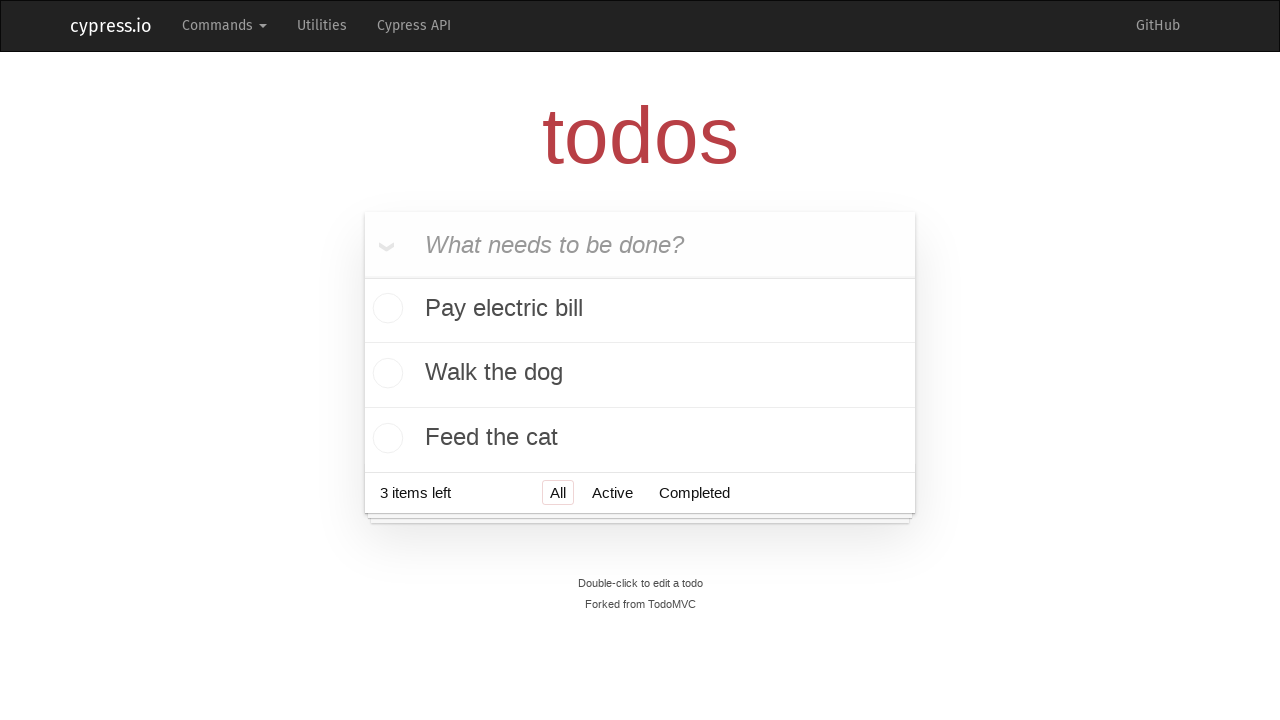

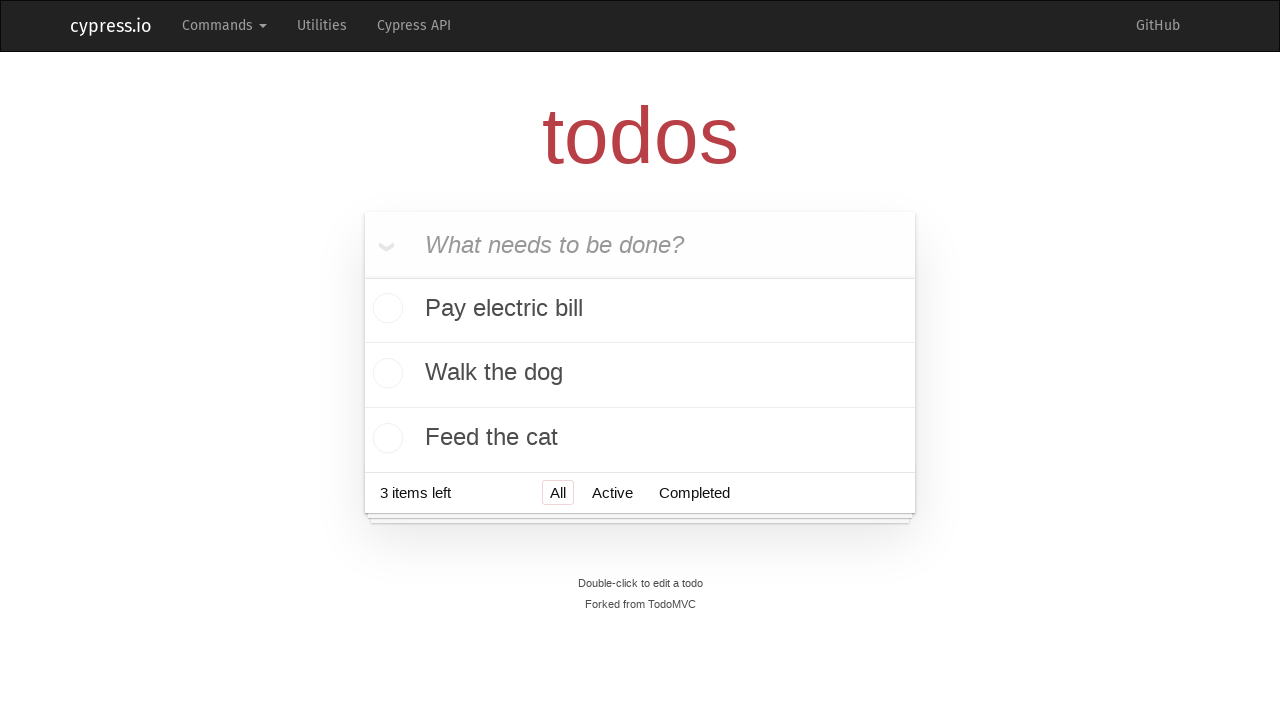